Tests the OrangeHRM contact sales form by filling in the contact phone number and email address fields

Starting URL: https://www.orangehrm.com/en/contact-sales/

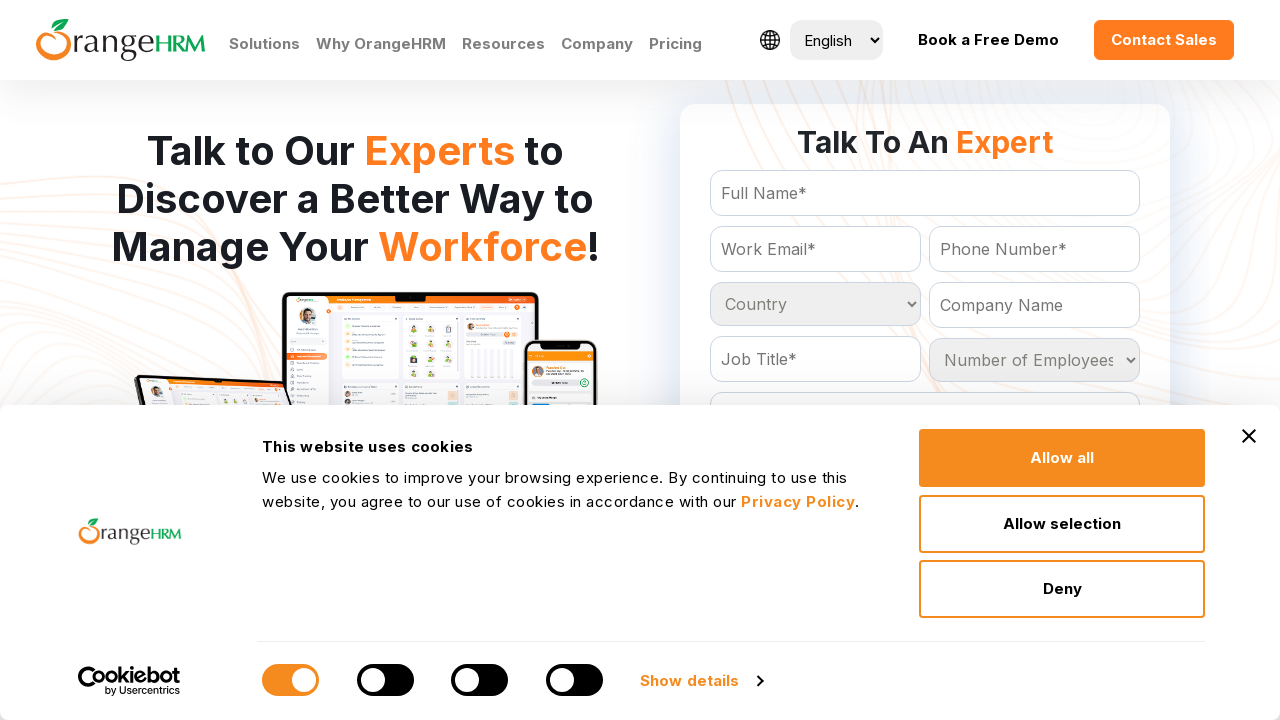

Filled contact phone number field with '5551234567' on #Form_getForm_Contact
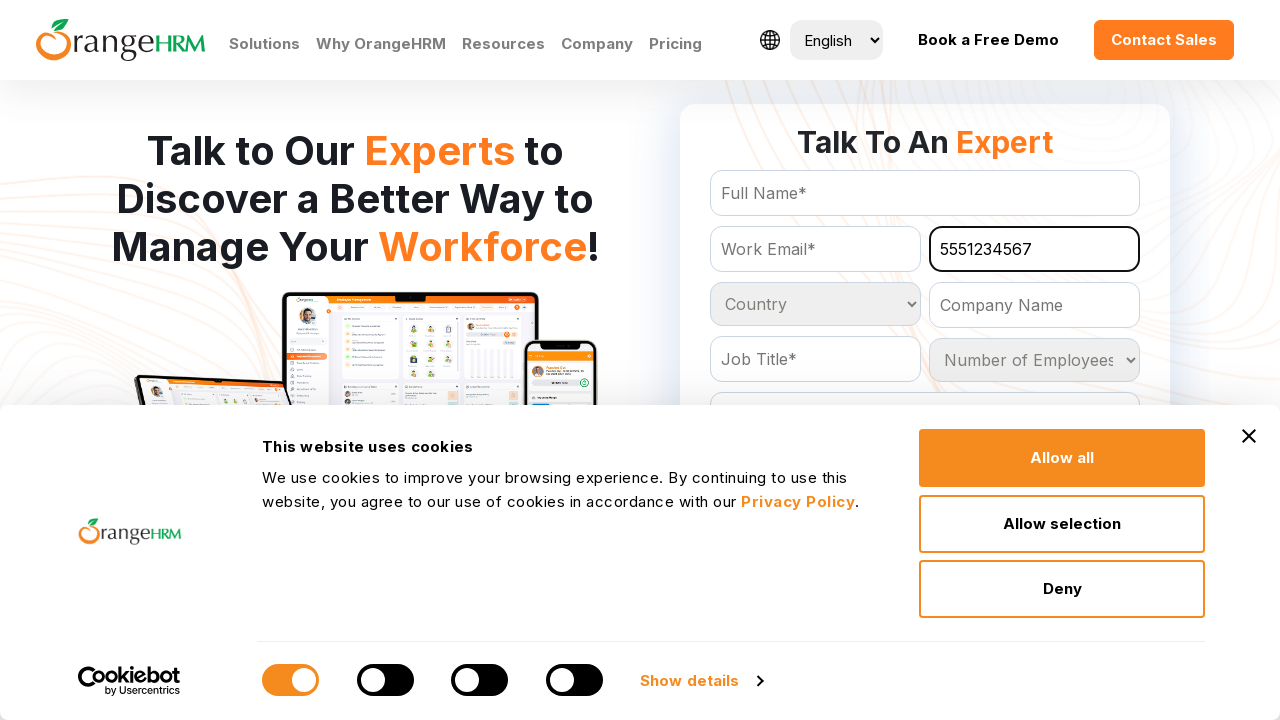

Filled email address field with 'johnsmith@example.com' on #Form_getForm_Email
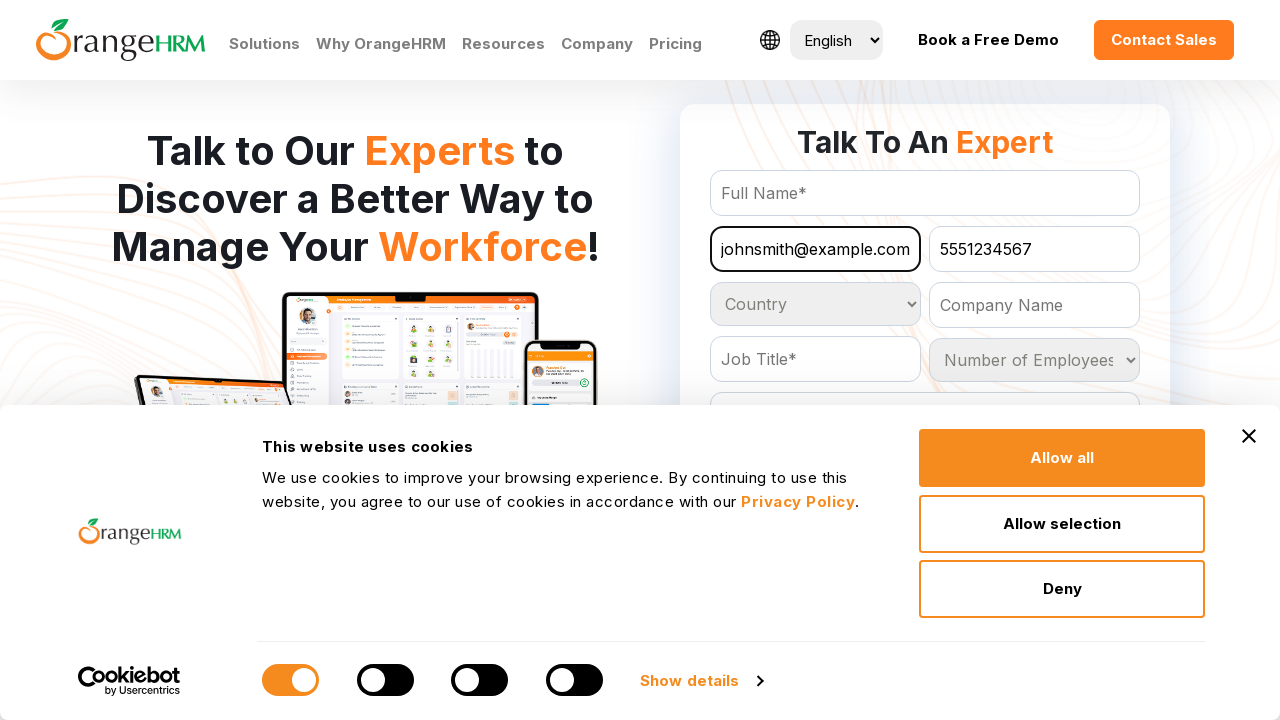

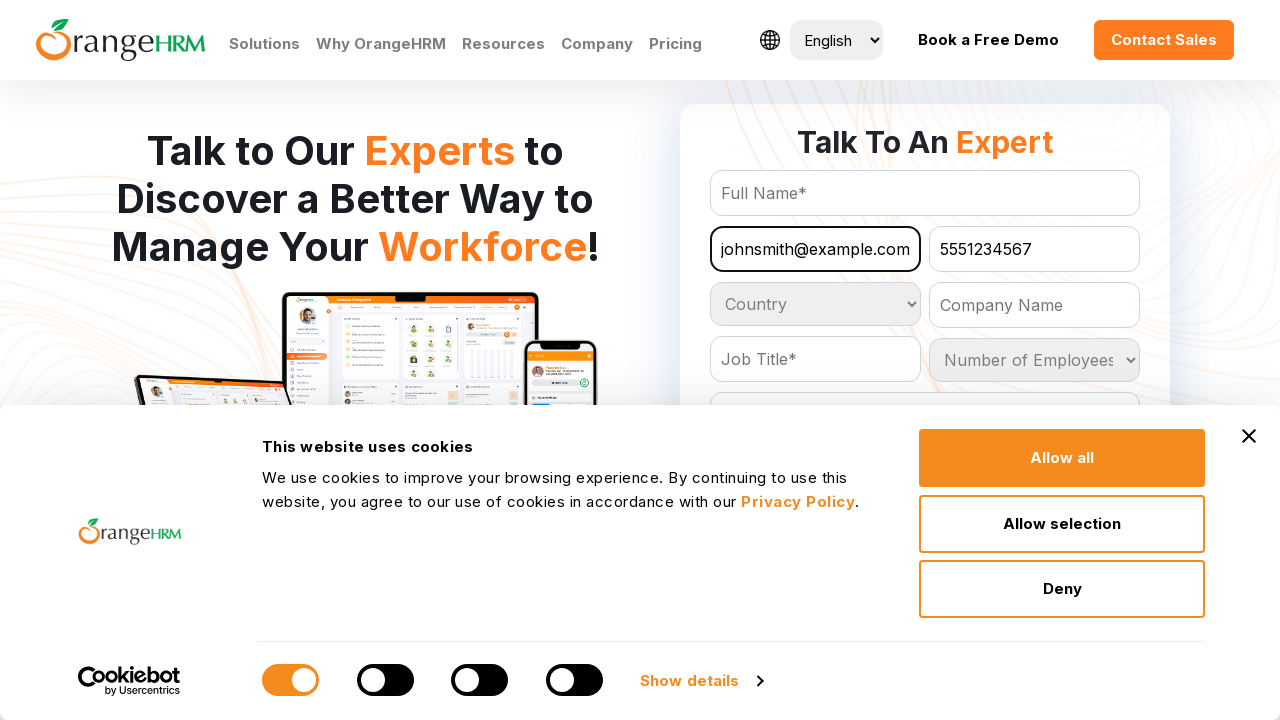